Tests pagination and sorting functionality by clicking on a column header to alphabetize entries and verifying the first element becomes "Almond" after sorting.

Starting URL: https://rahulshettyacademy.com/seleniumPractise/#/offers

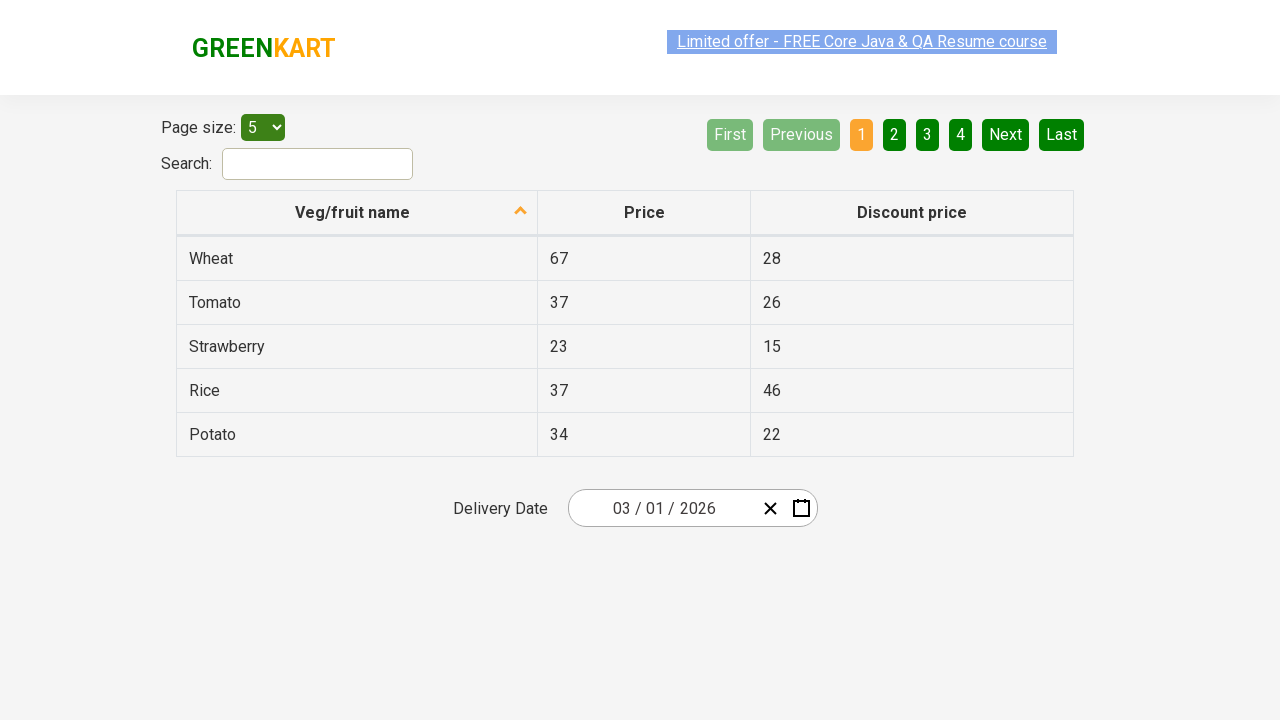

Table column header became visible
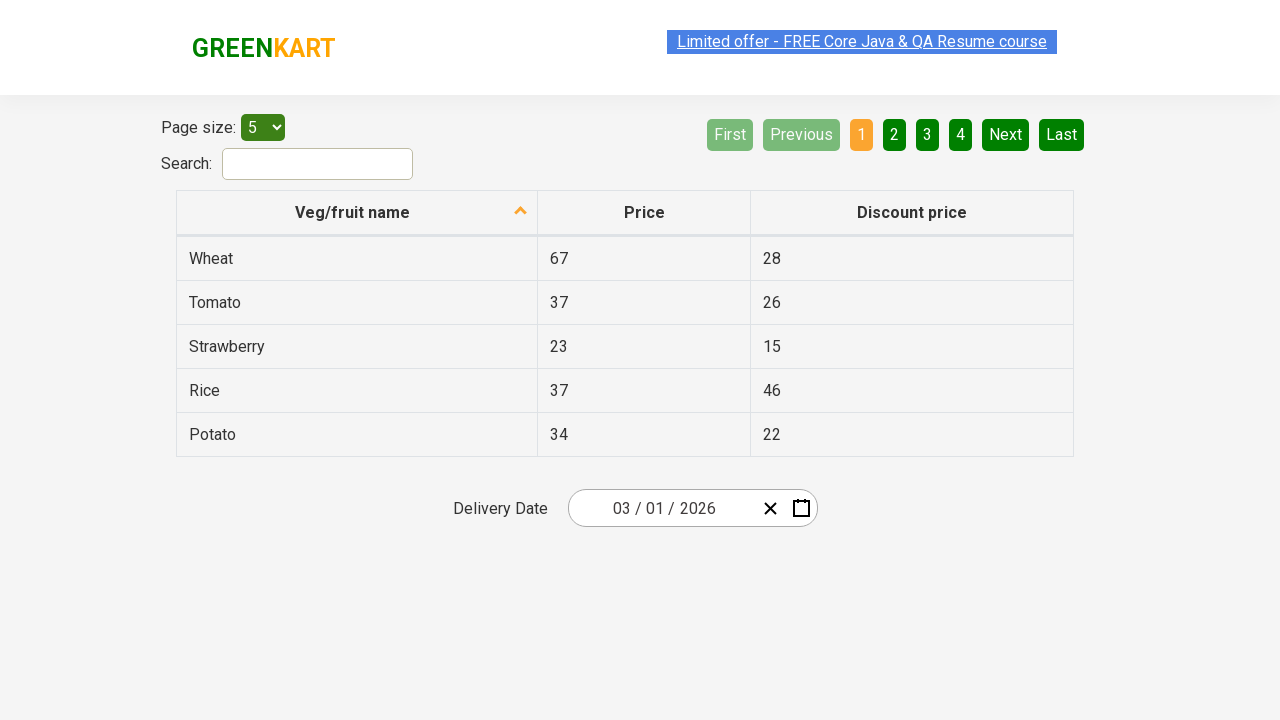

Clicked 'Veg/fruit name' column header to sort entries alphabetically at (357, 213) on th:has-text('Veg/fruit name')
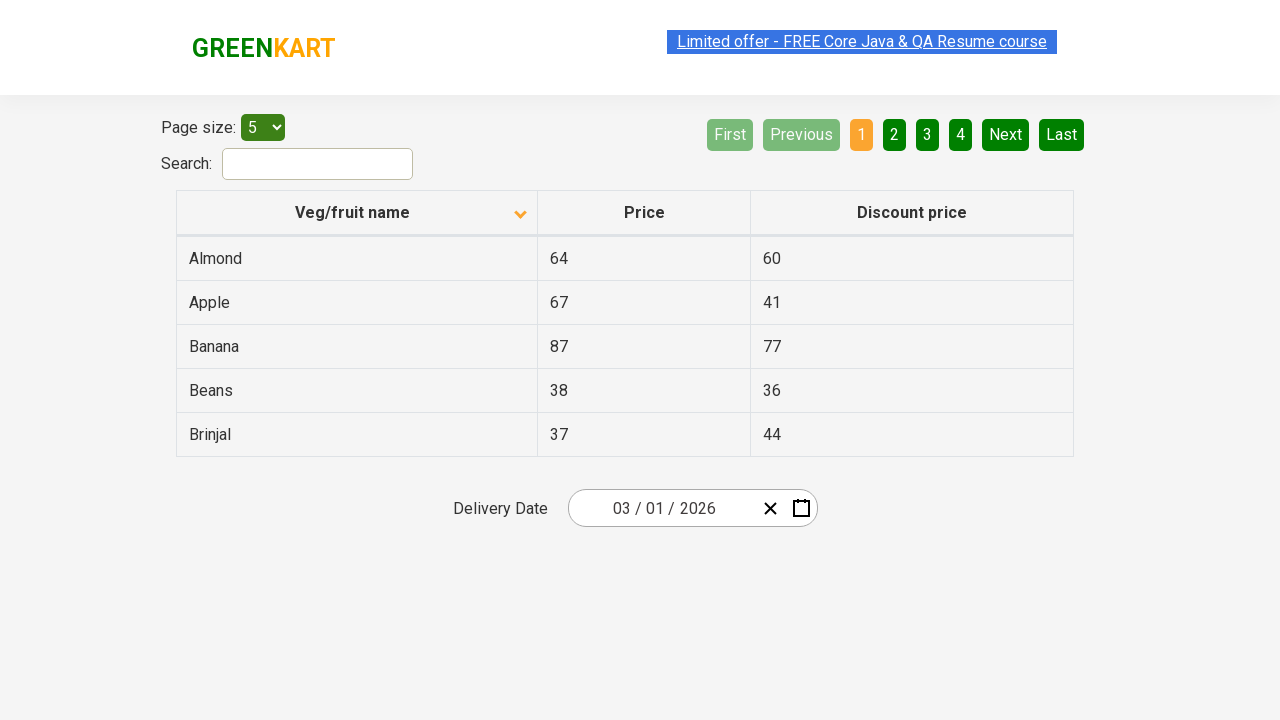

Sorted list loaded with 'Almond' as first element
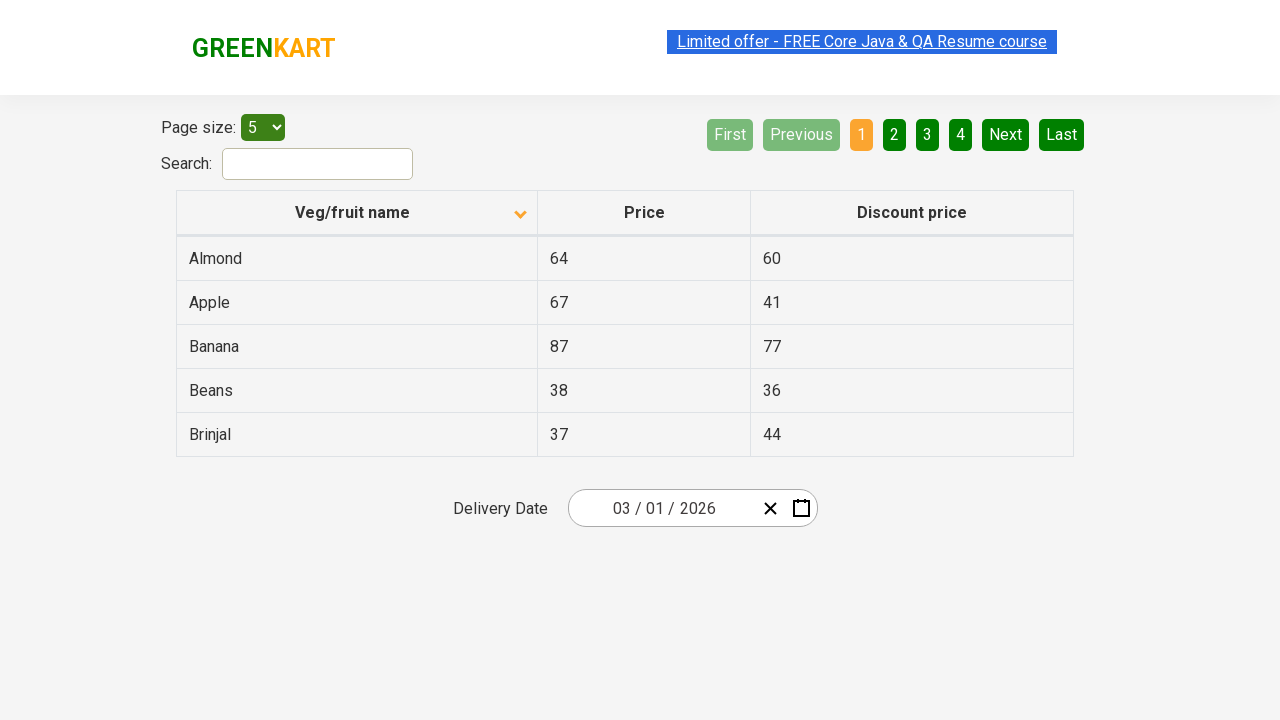

Verified that 'Almond' is the first item in the alphabetically sorted list
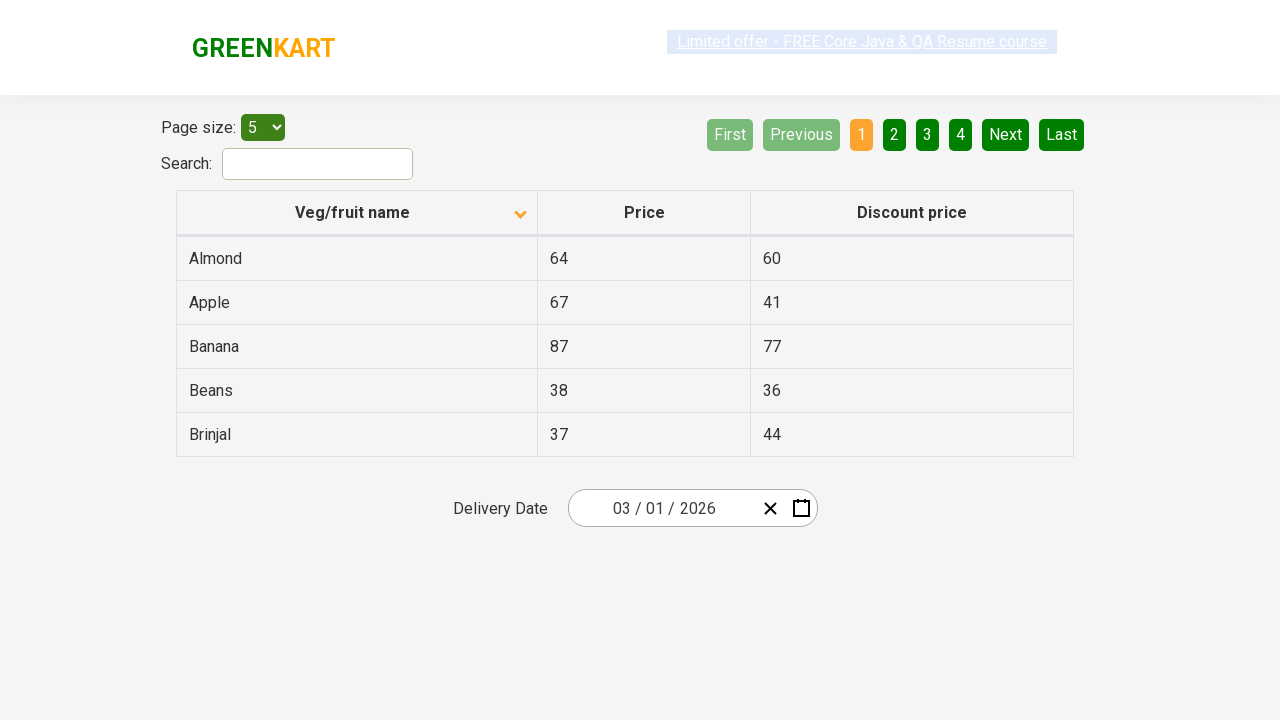

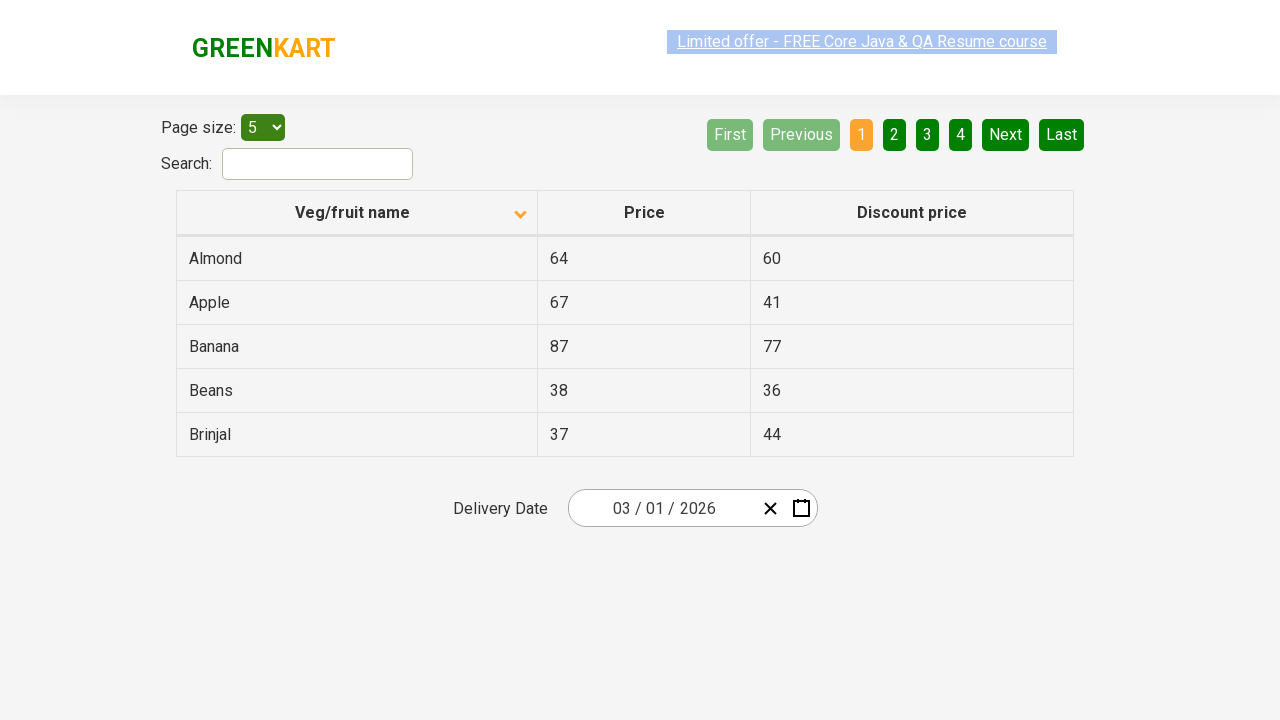